Tests dropdown selection by calculating the sum of two numbers displayed on the page and selecting the result from a dropdown menu

Starting URL: http://suninjuly.github.io/selects1.html

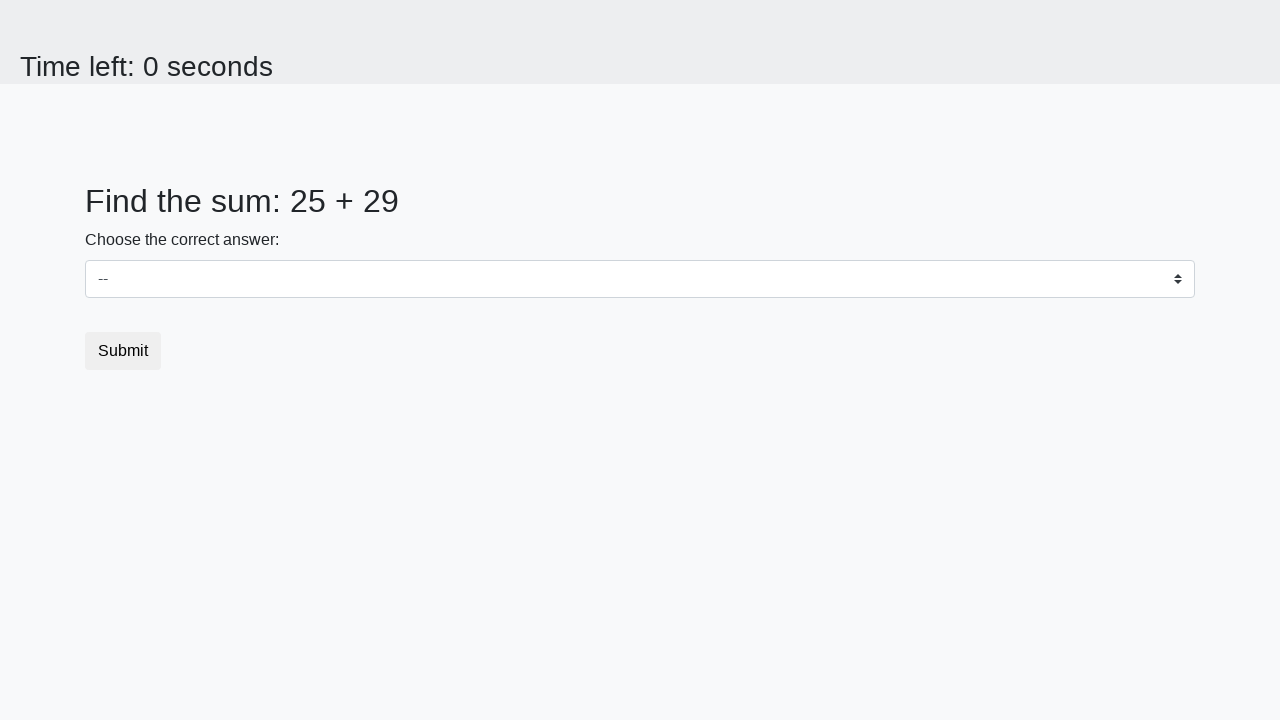

Retrieved first number from #num1 element
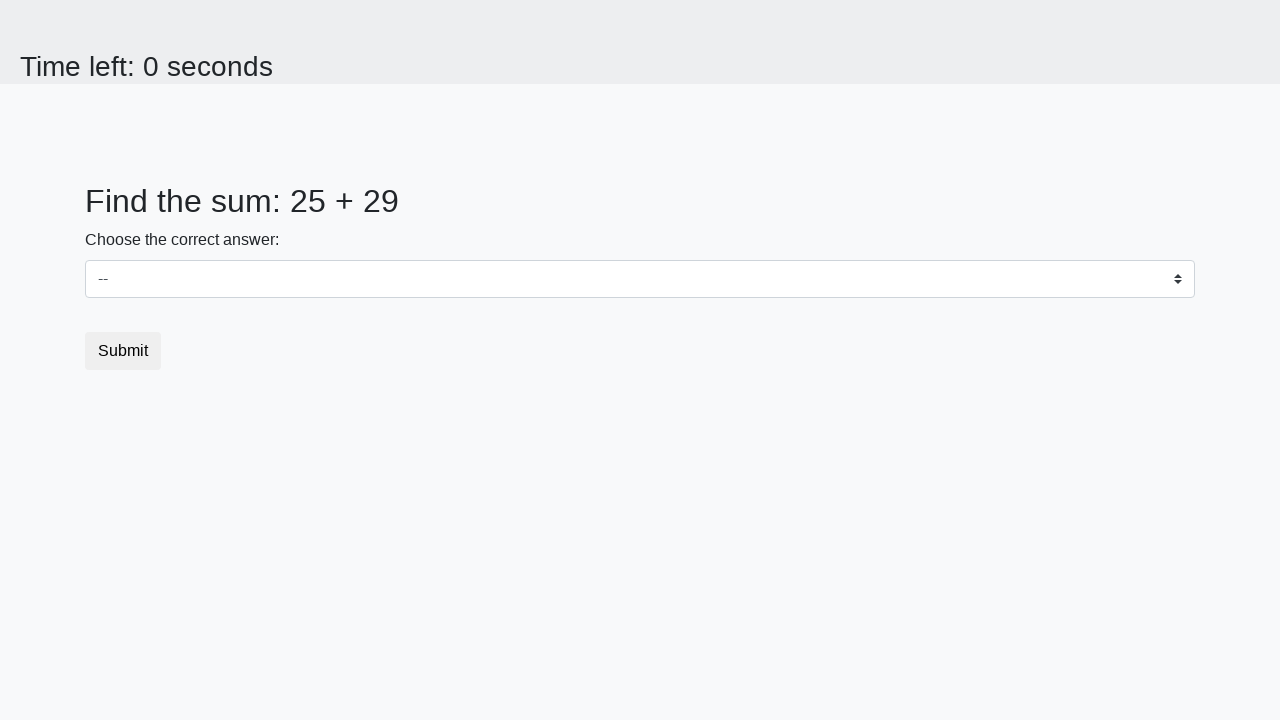

Retrieved second number from #num2 element
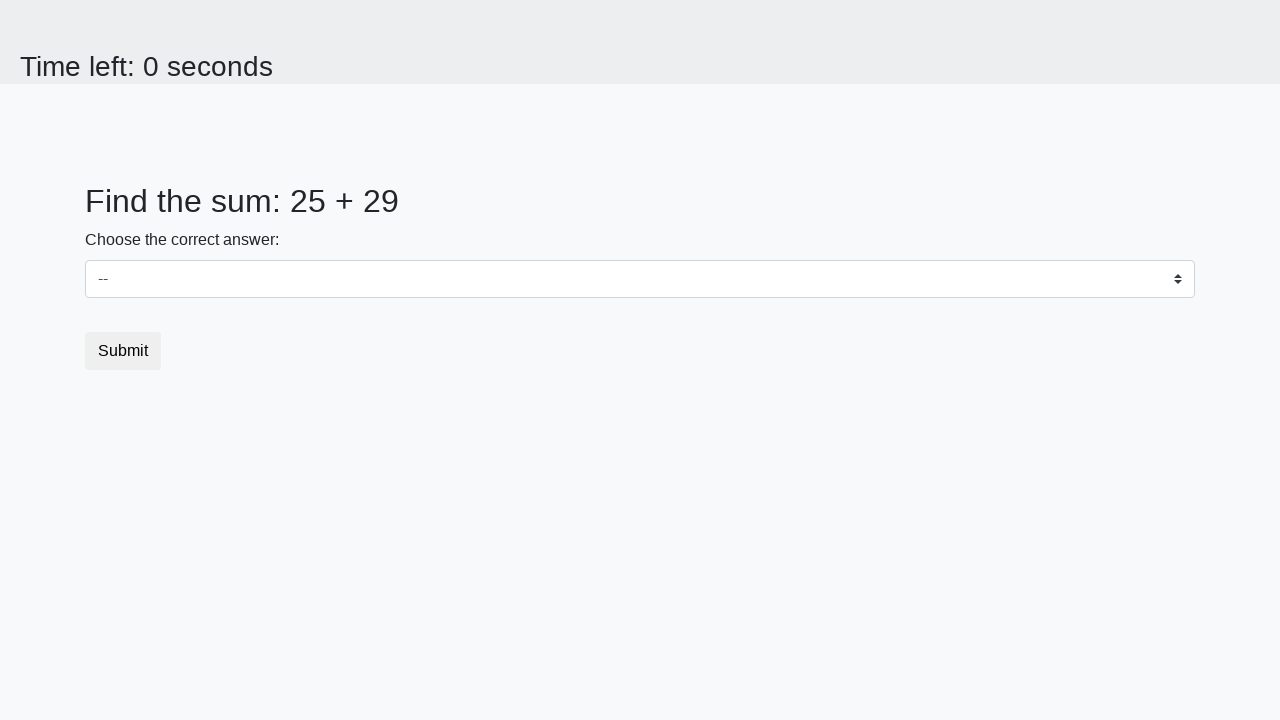

Calculated sum of 25 + 29 = 54
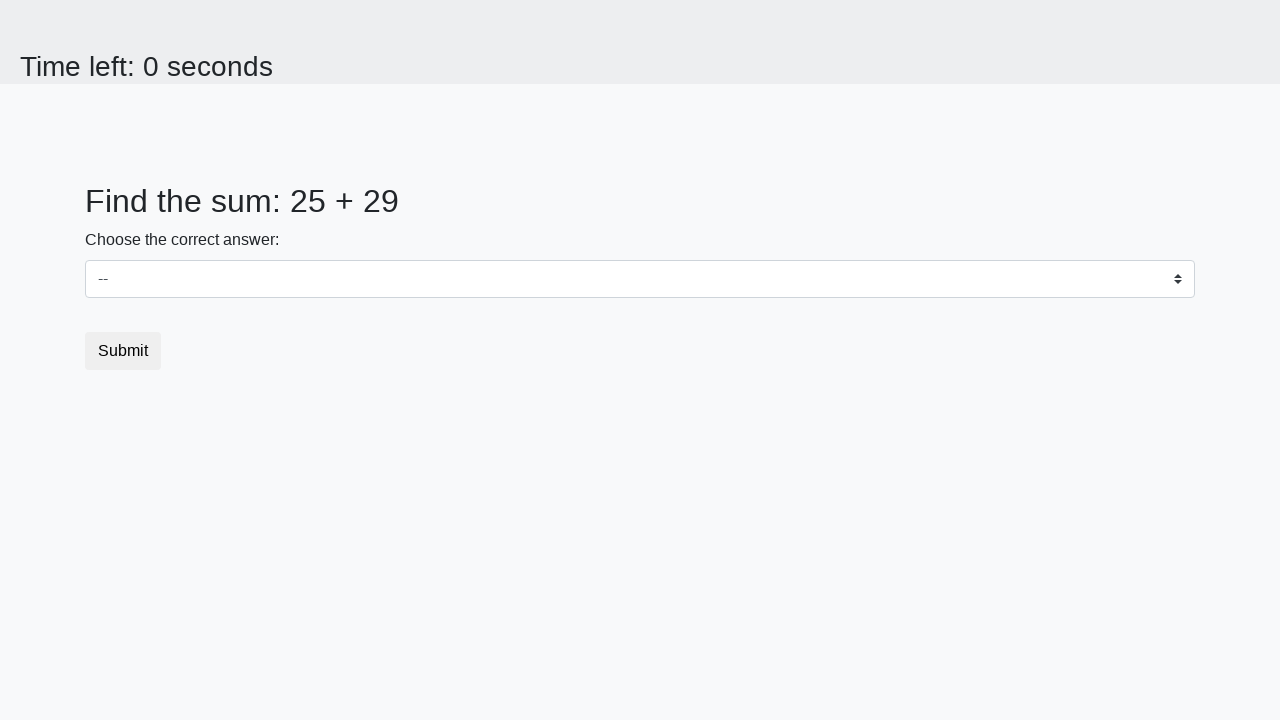

Clicked dropdown to open it at (640, 279) on #dropdown
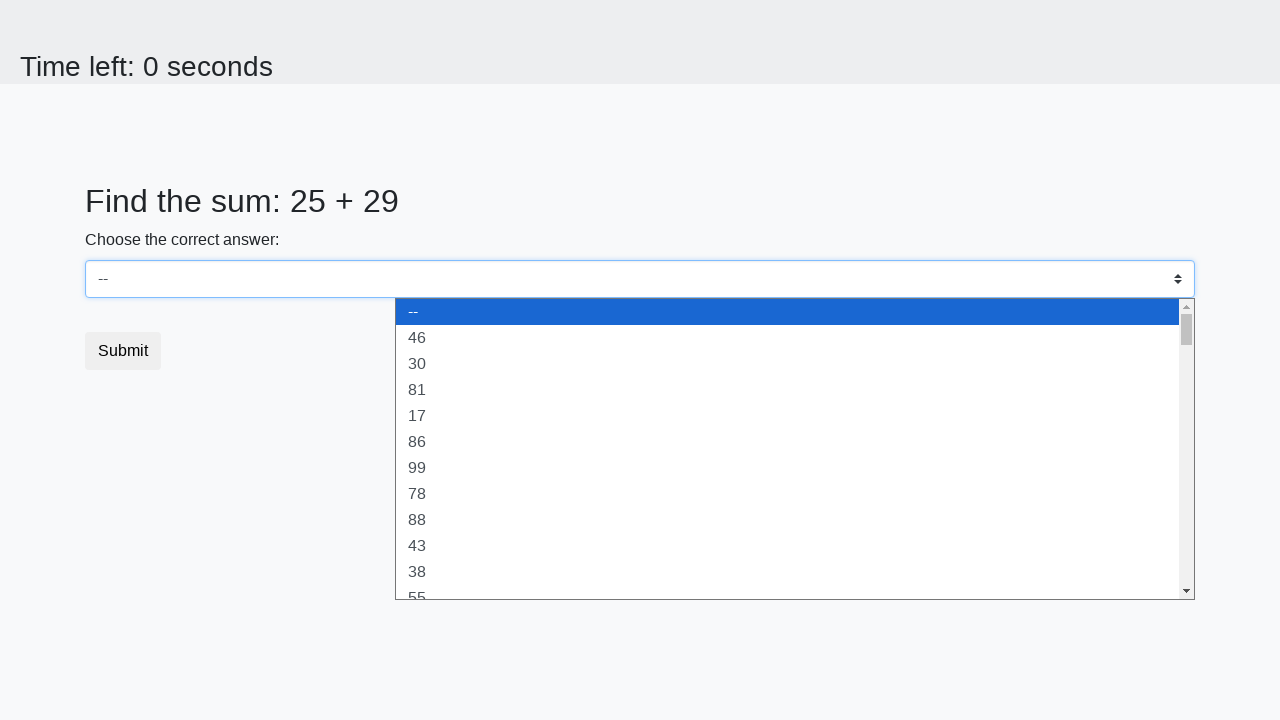

Selected value 54 from dropdown menu on select
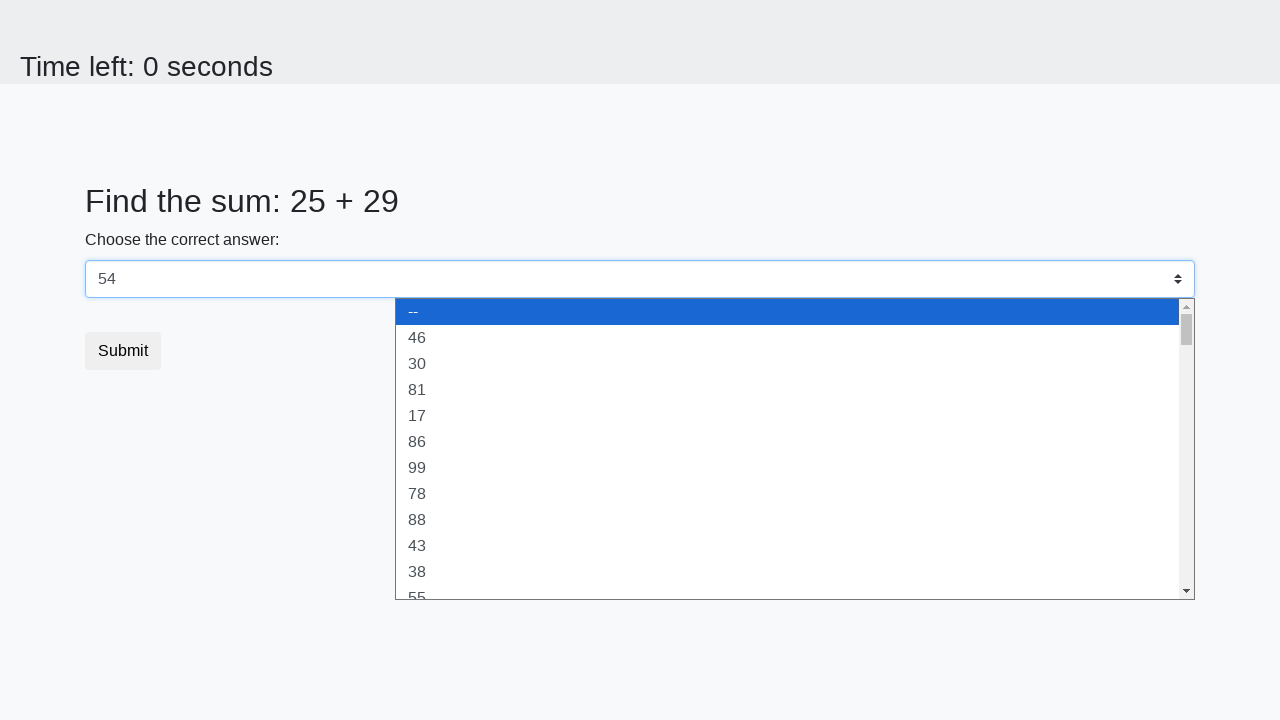

Clicked submit button at (123, 351) on .btn
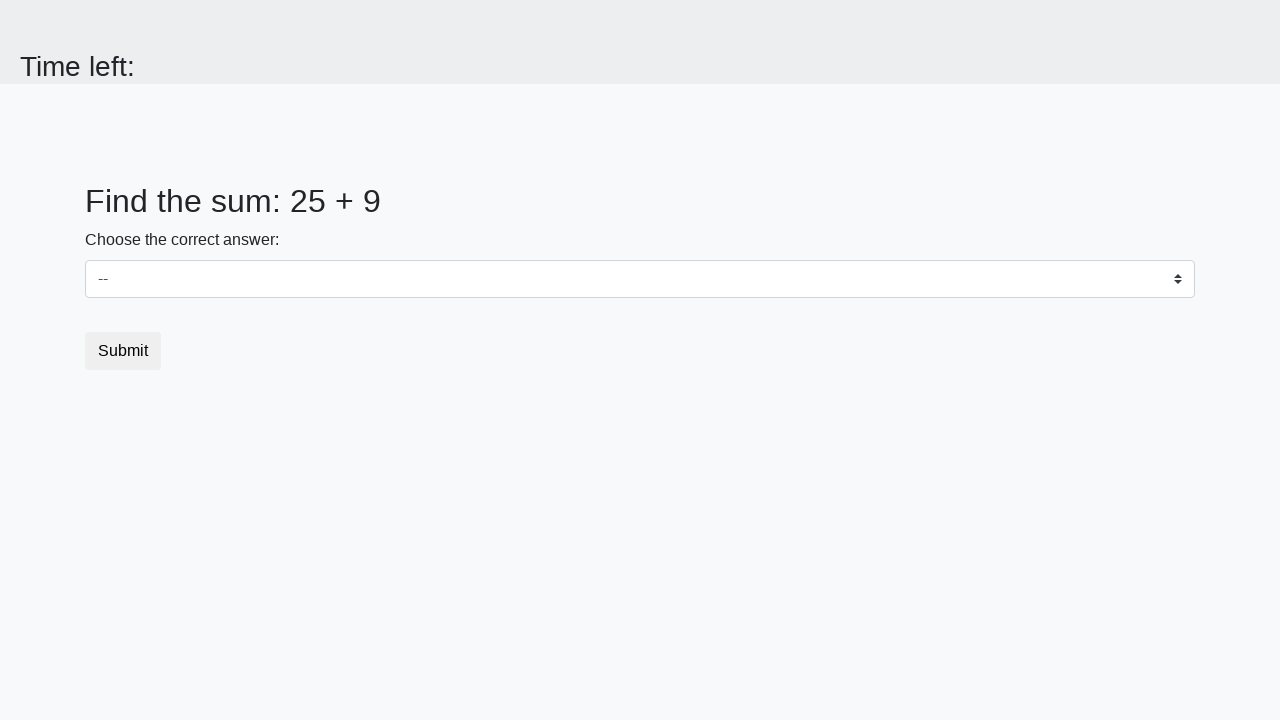

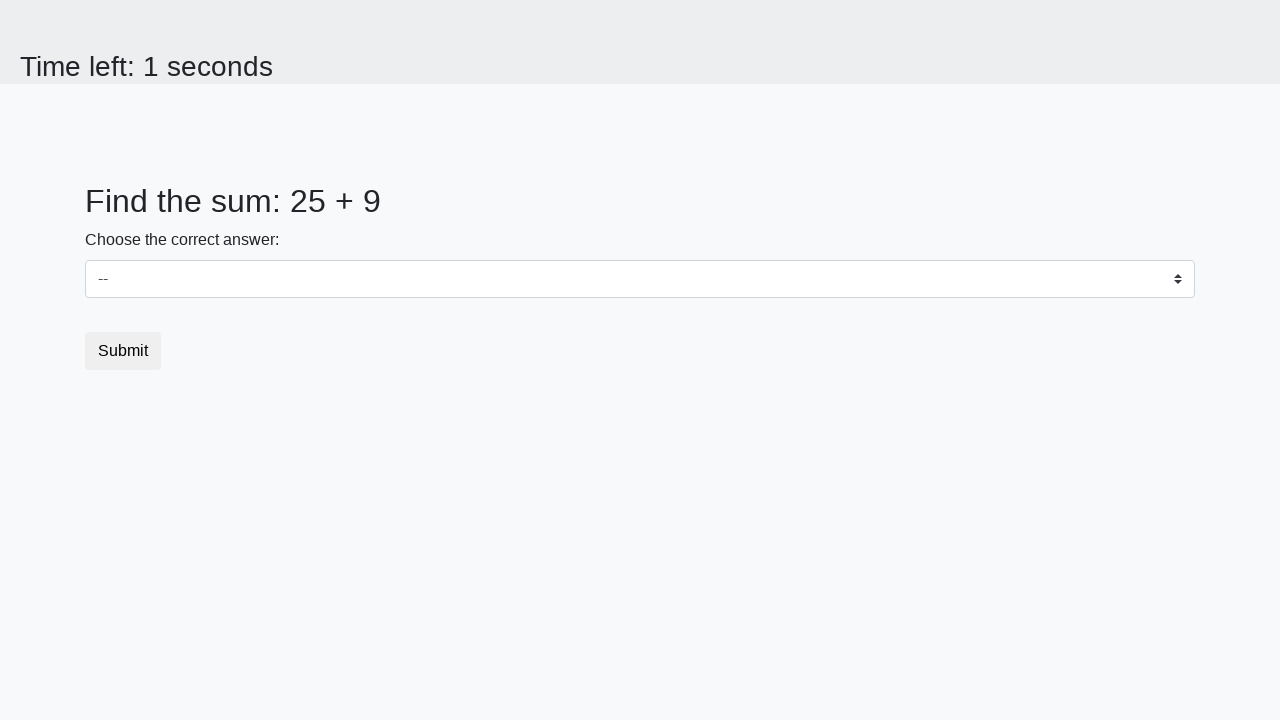